Tests the practice form by filling all fields (first name, last name, email, gender, phone, date of birth, subjects, hobbies, address, state/city) and submitting, then verifies the submitted data appears correctly in the confirmation modal.

Starting URL: https://demoqa.com/automation-practice-form

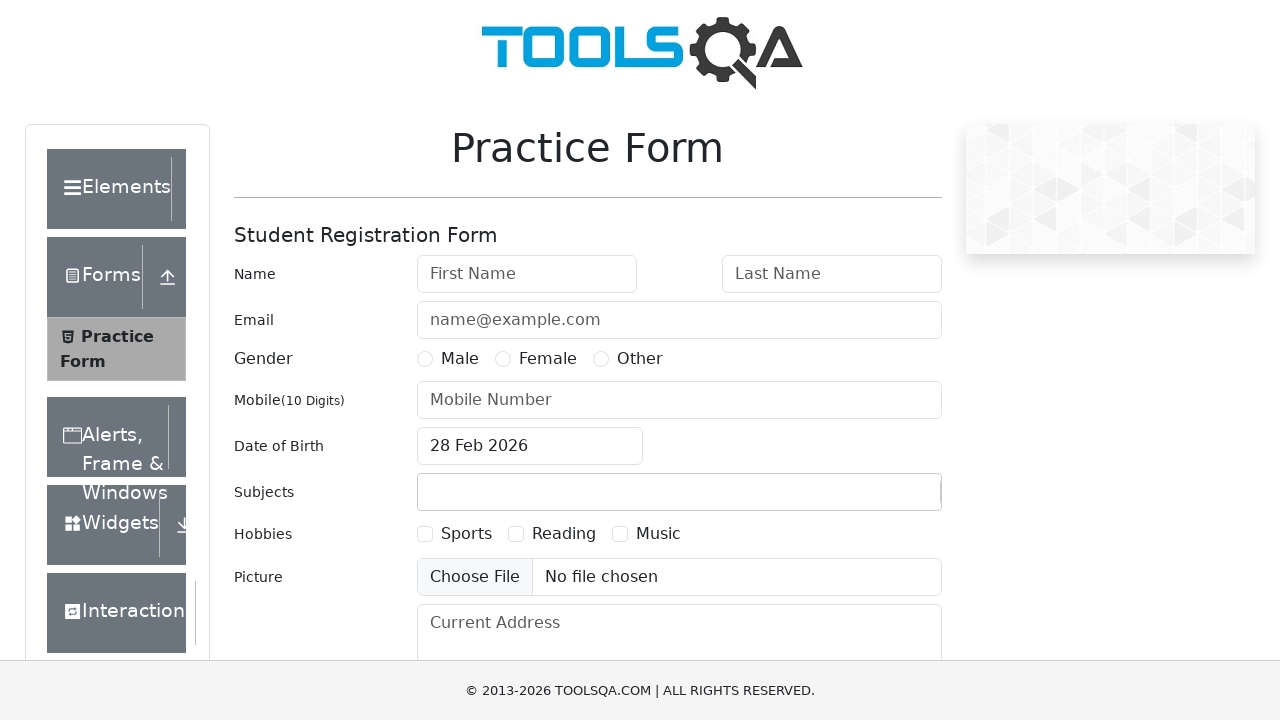

Filled first name field with 'JohnTest' on #firstName
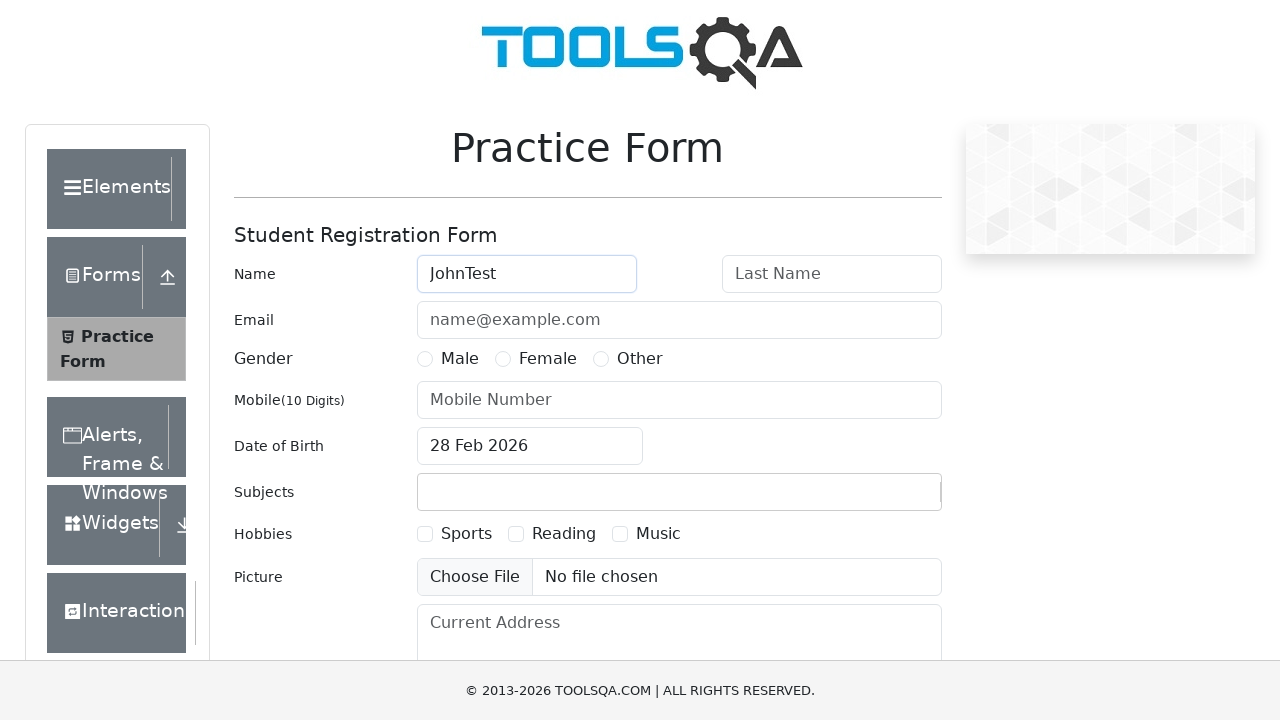

Filled last name field with 'DoeTest' on #lastName
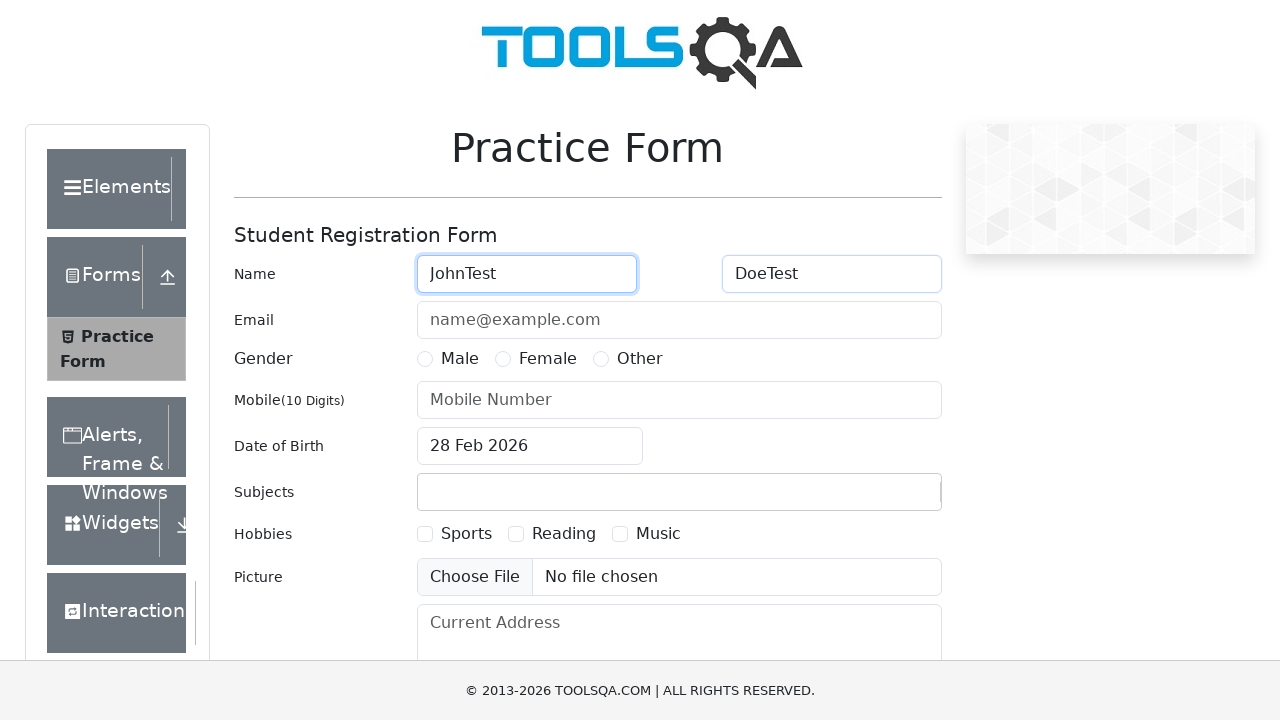

Filled email field with 'johndoe@testmail.com' on #userEmail
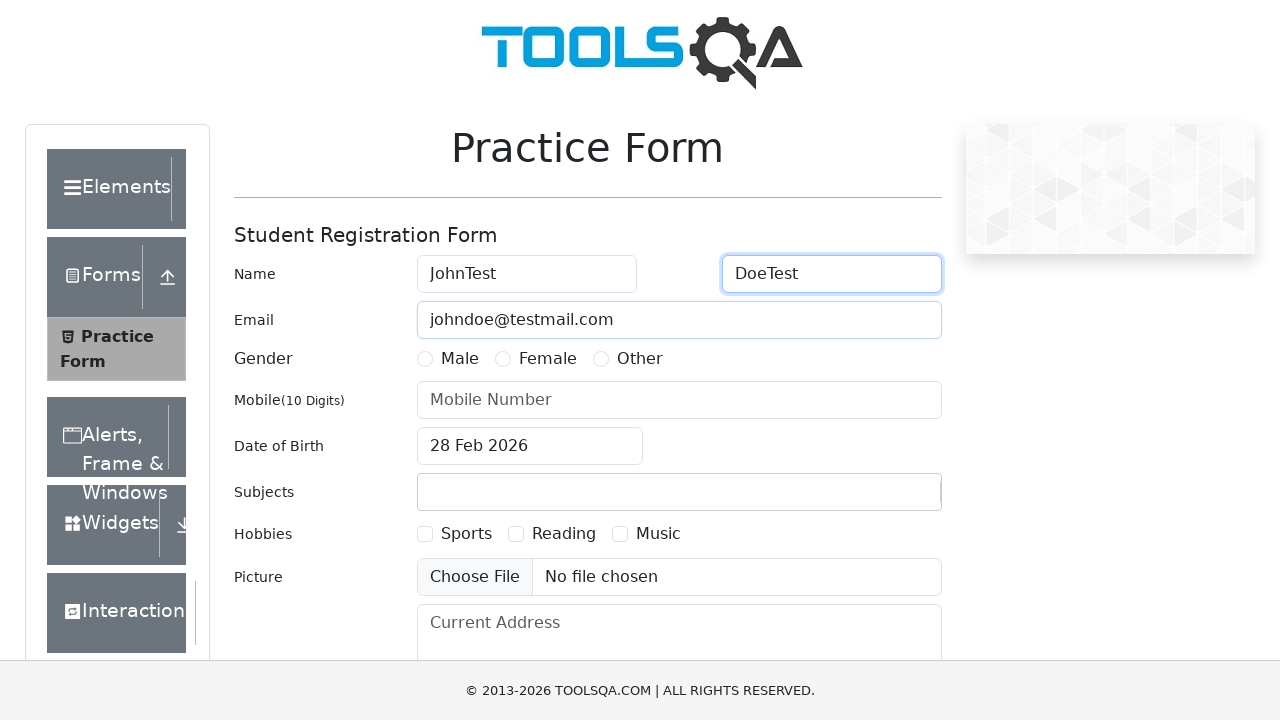

Selected 'Other' gender option
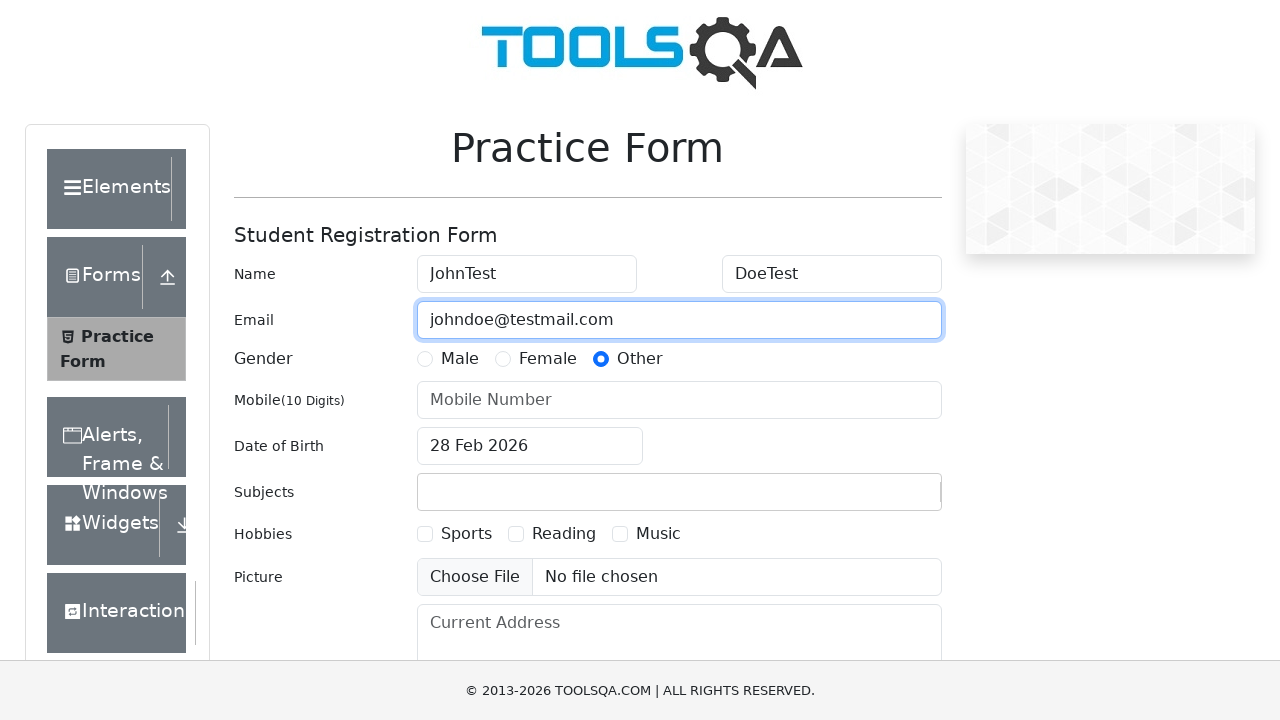

Filled phone number field with '9876543210' on #userNumber
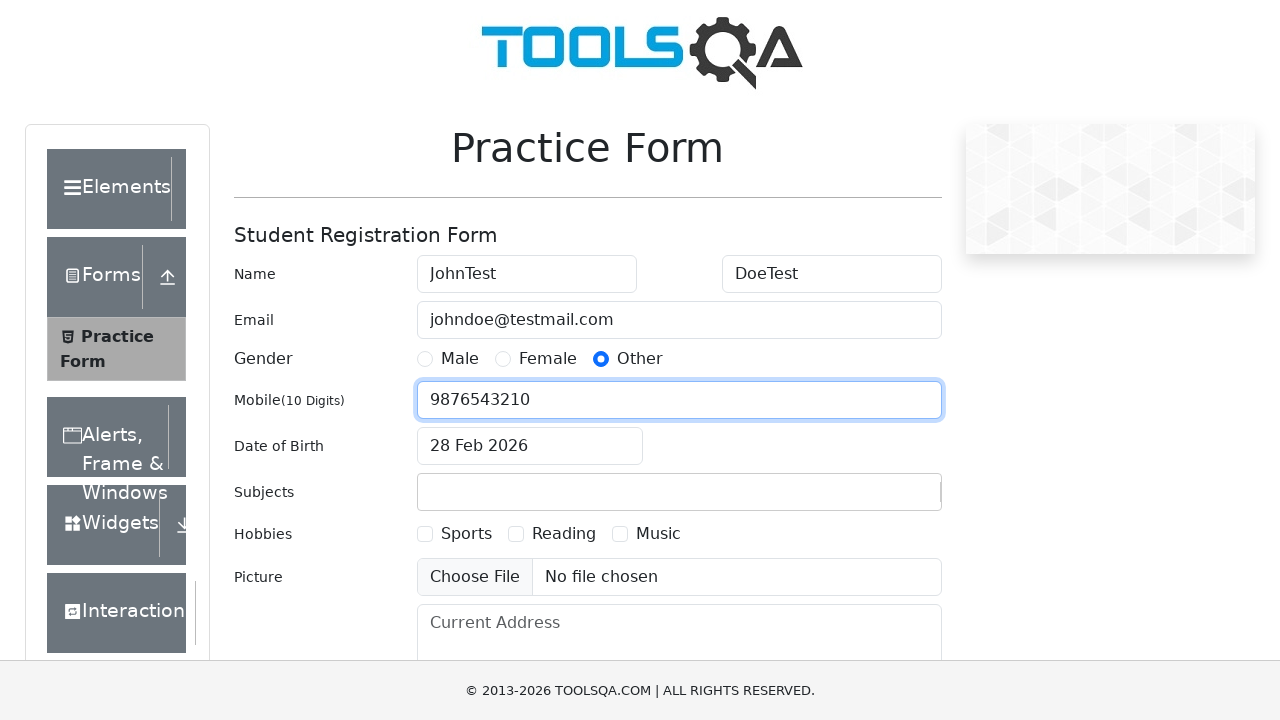

Clicked date of birth input field at (530, 446) on #dateOfBirthInput
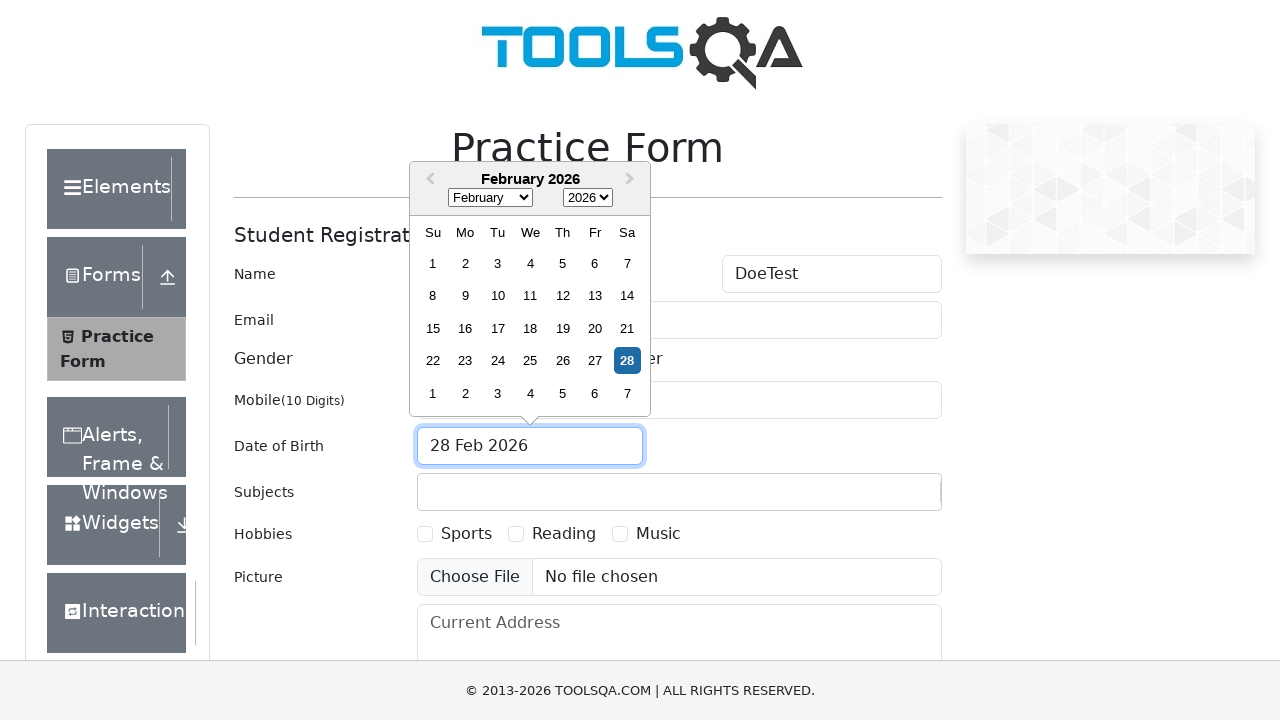

Filled date of birth with '15 Mar 1995' on #dateOfBirthInput
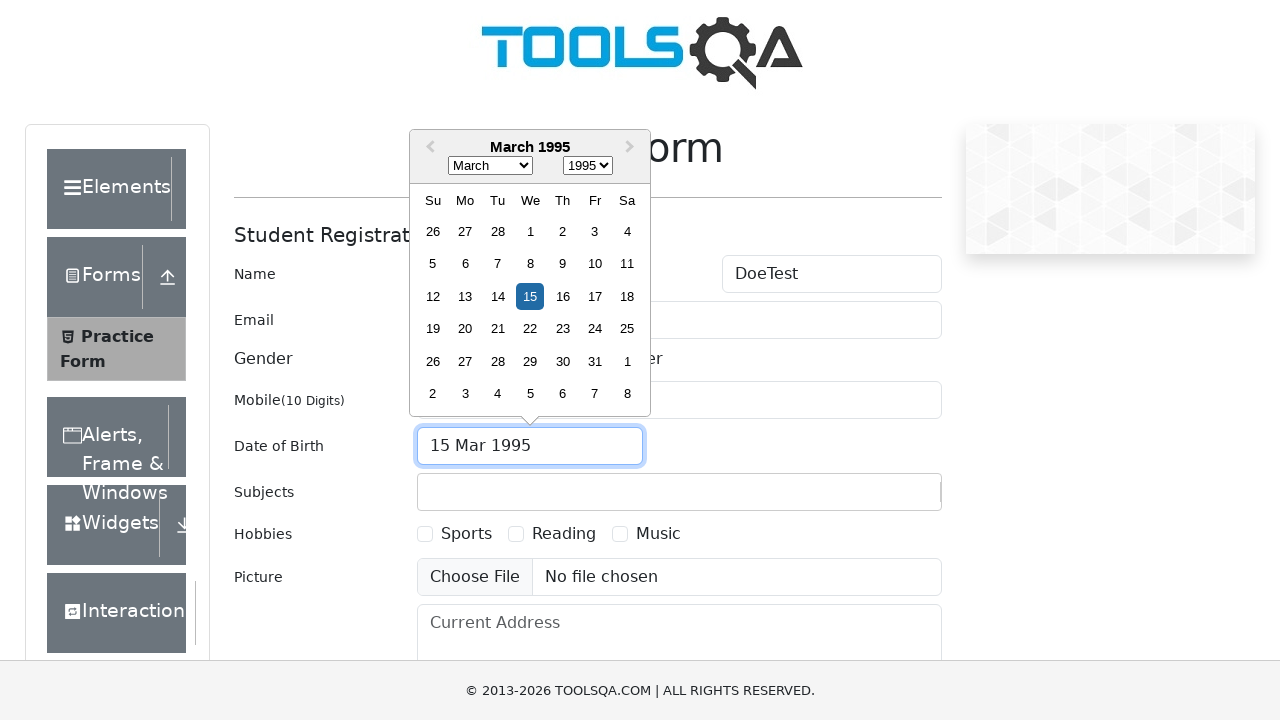

Pressed Enter to confirm date of birth
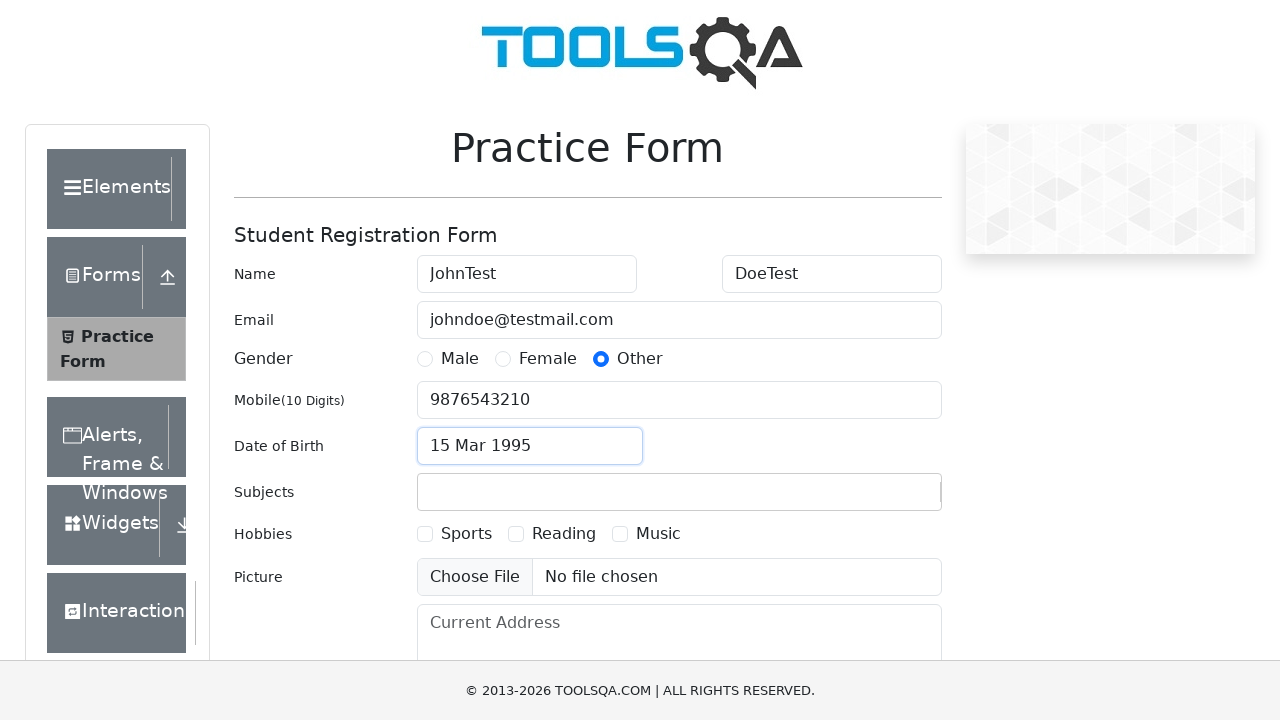

Clicked subjects input field at (430, 492) on #subjectsInput
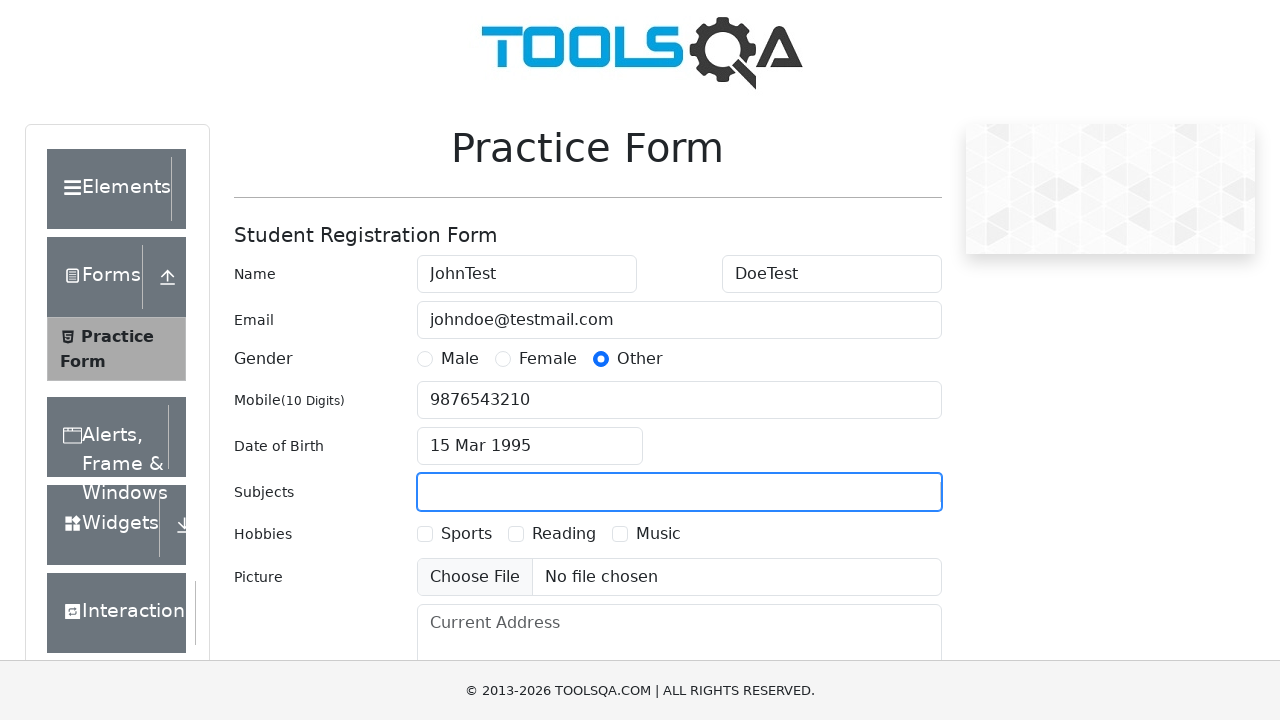

Filled subjects field with 'Maths' on #subjectsInput
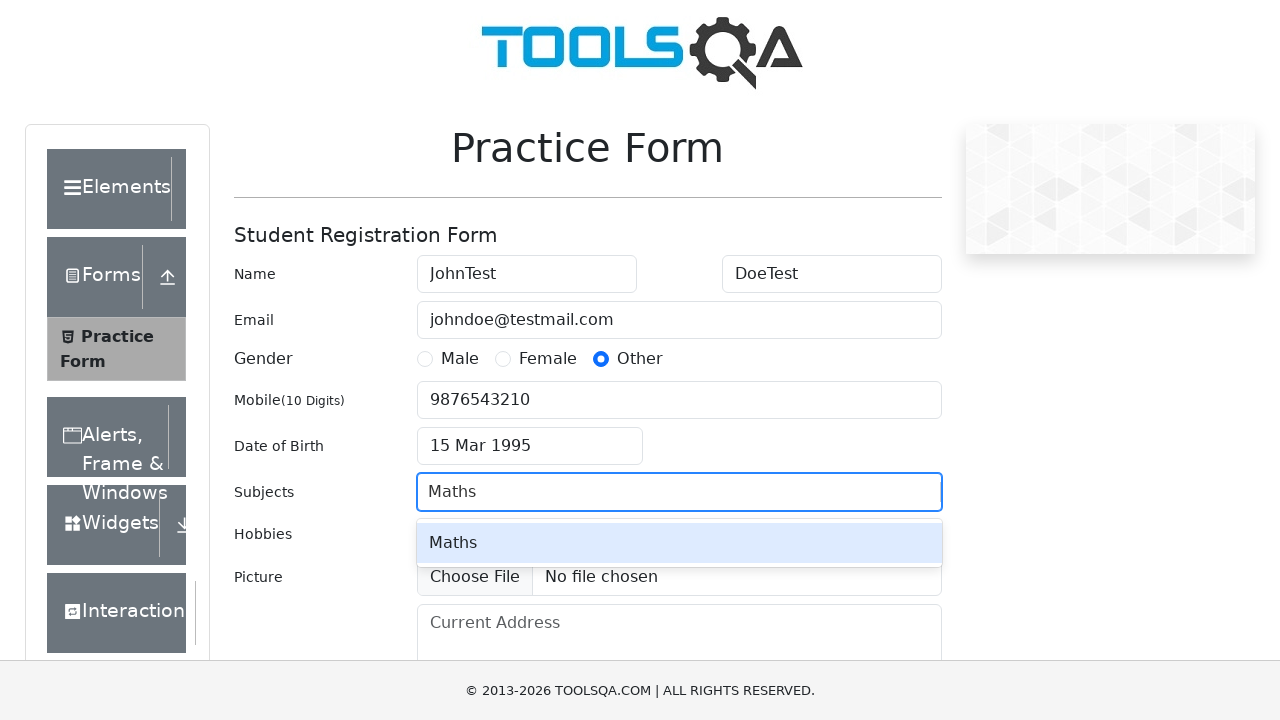

Waited for subjects input field to be ready
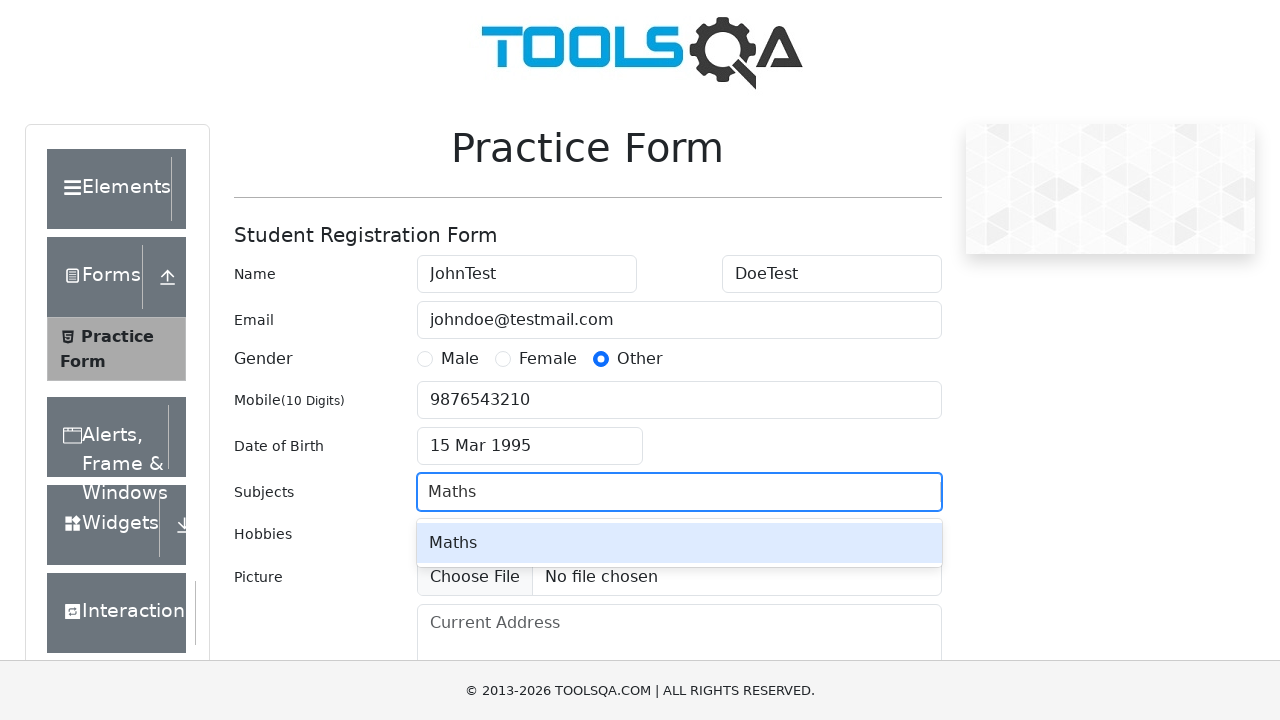

Pressed Enter to confirm subject selection
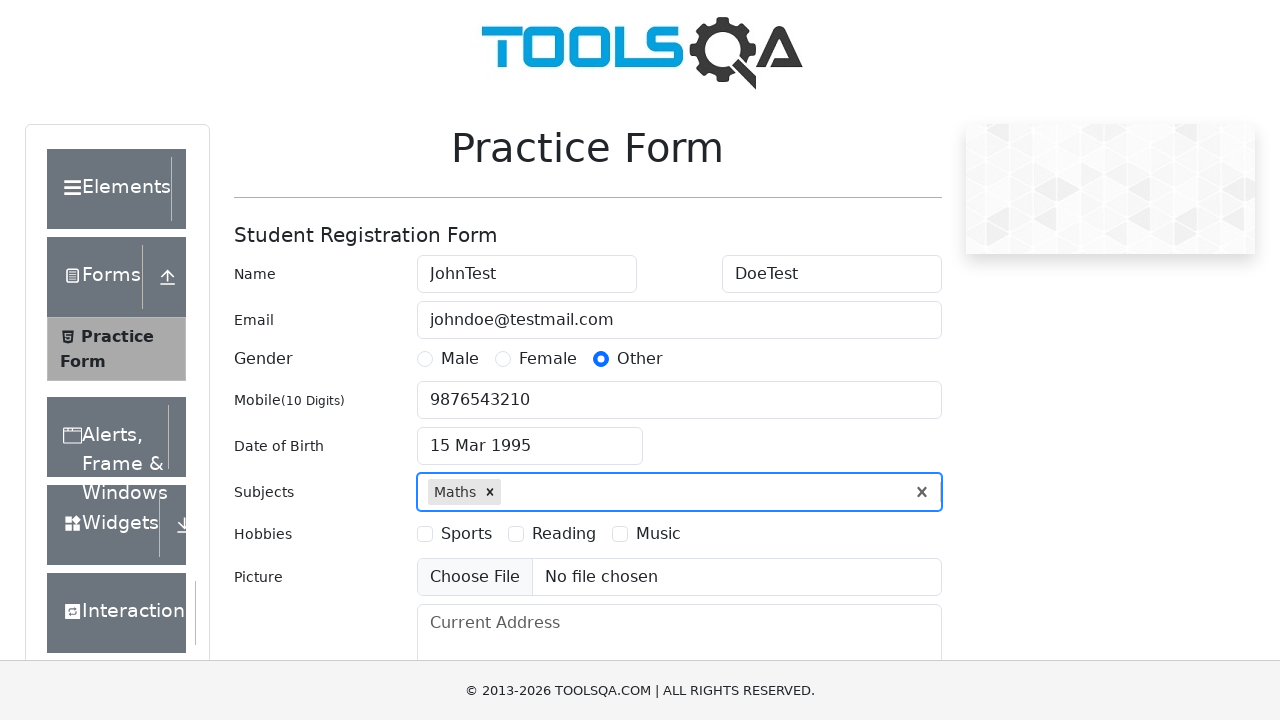

Selected hobby checkbox (Sports)
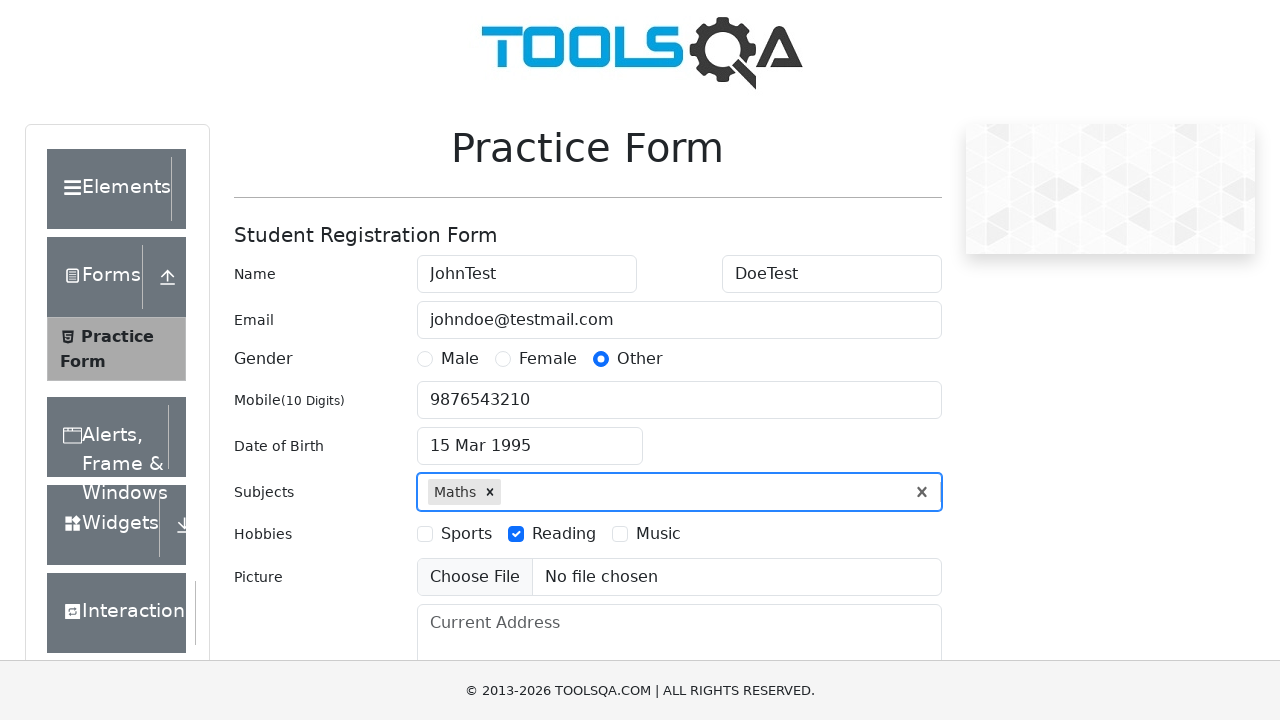

Filled current address with '123 Test Street, Test City' on #currentAddress
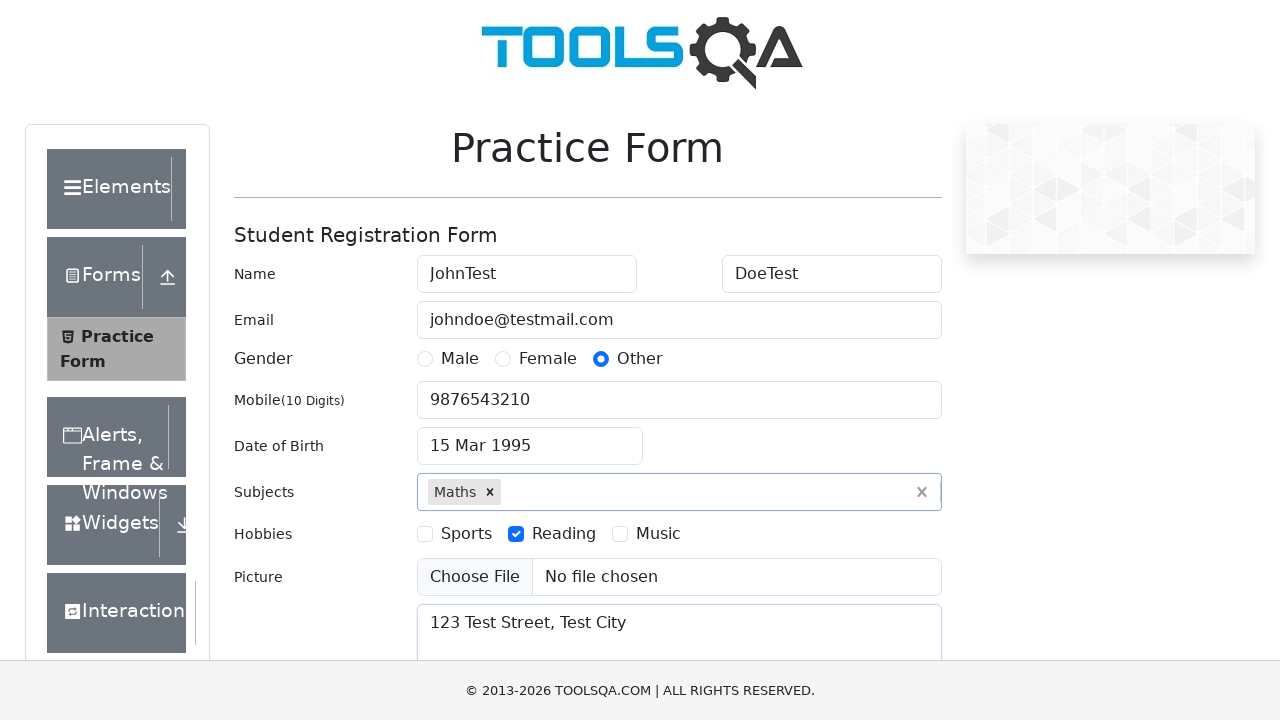

Filled state field with 'NCR' on #react-select-3-input
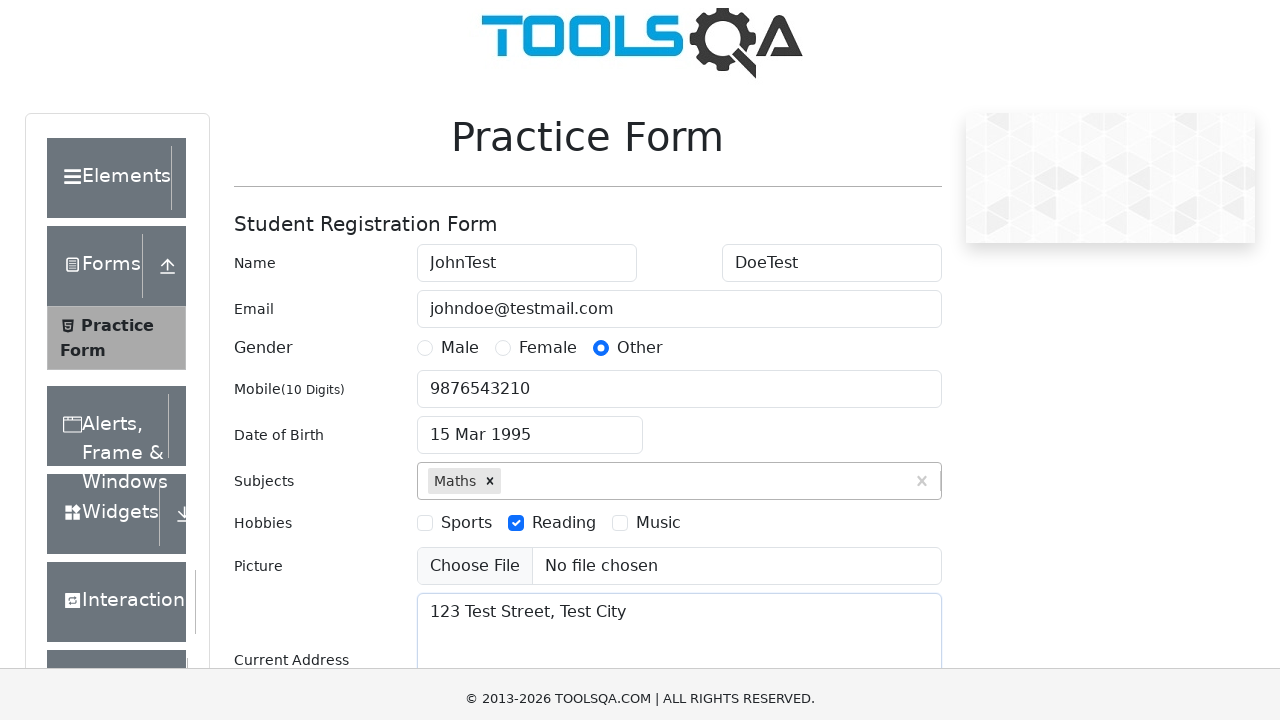

Pressed Enter to confirm state selection
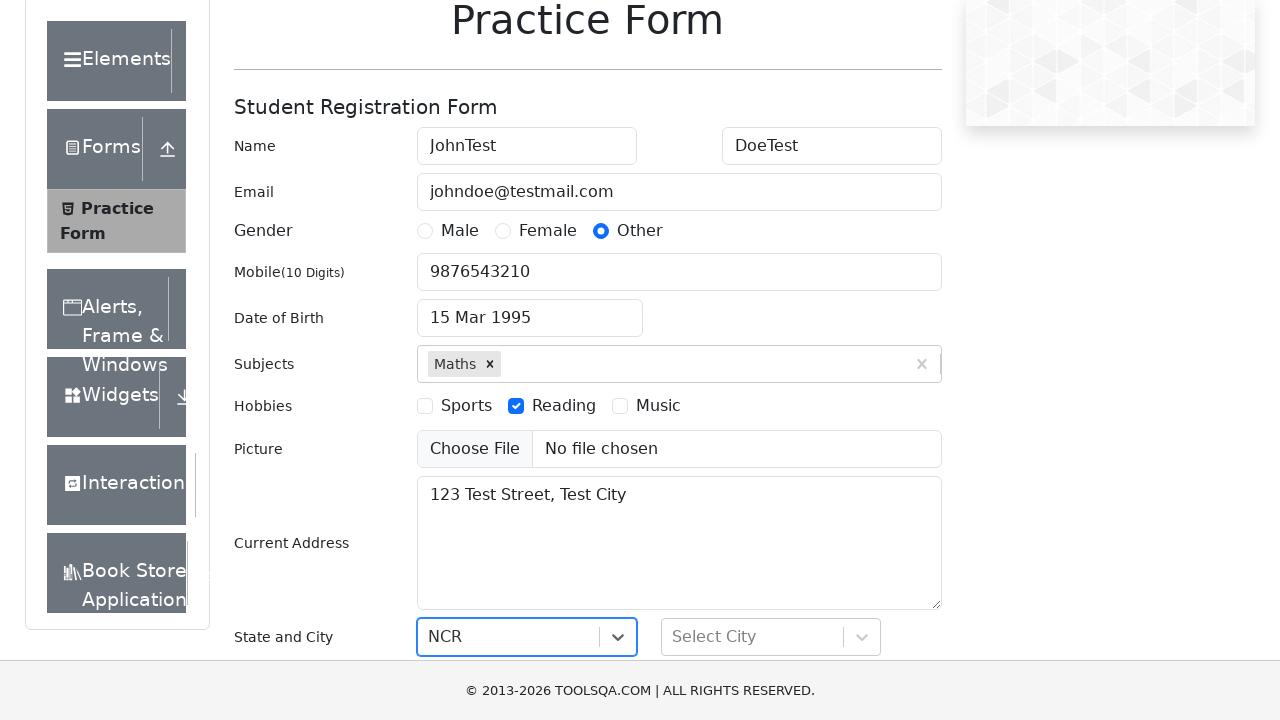

Filled city field with 'Delhi' on #react-select-4-input
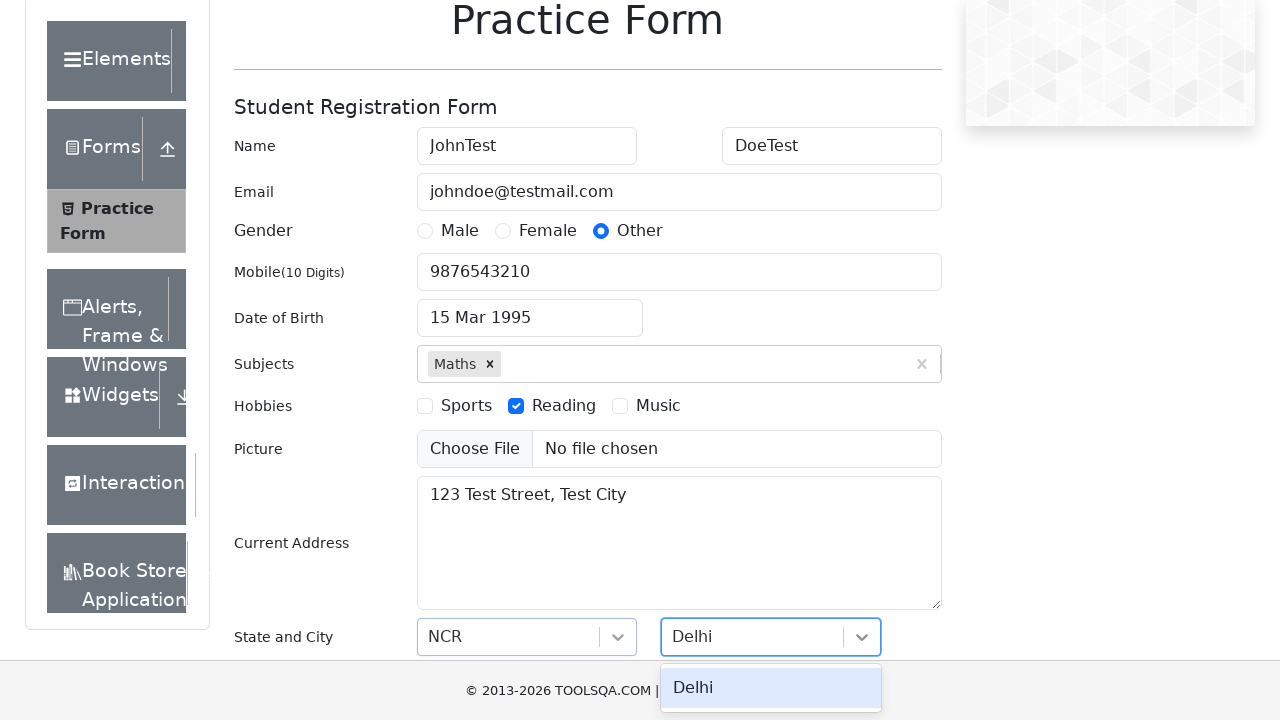

Pressed Enter to confirm city selection
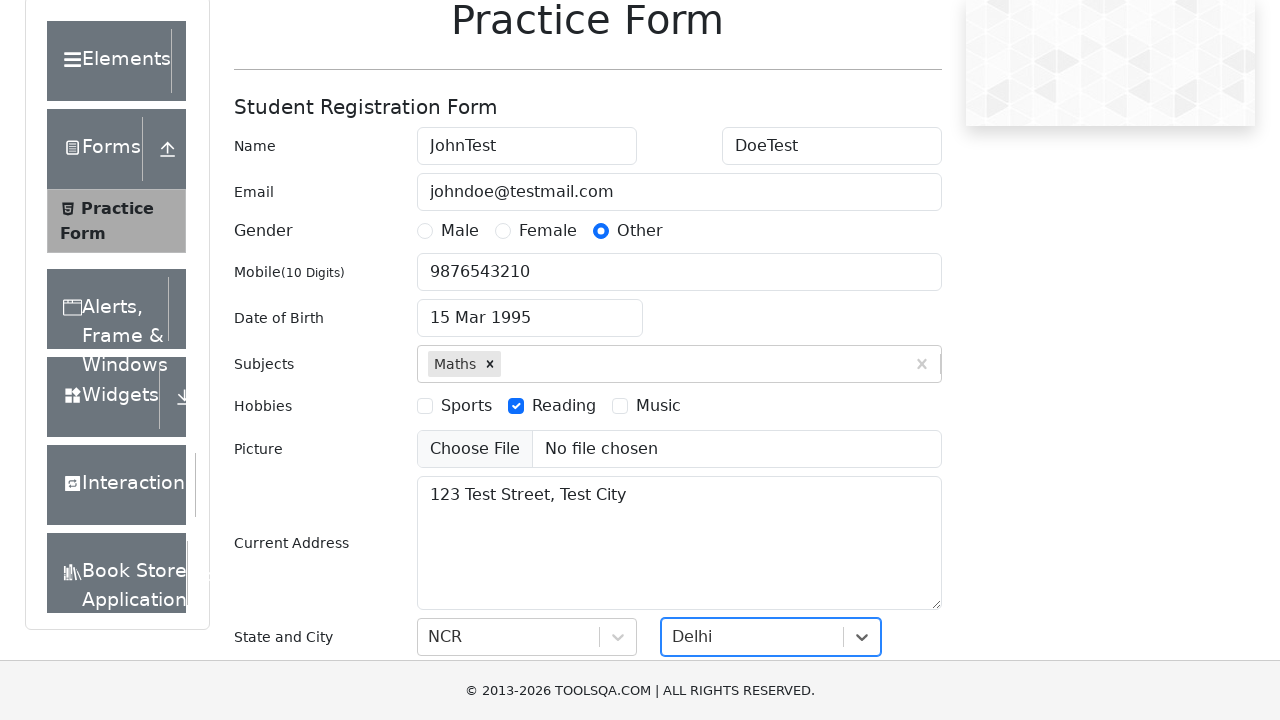

Clicked submit button to submit the form
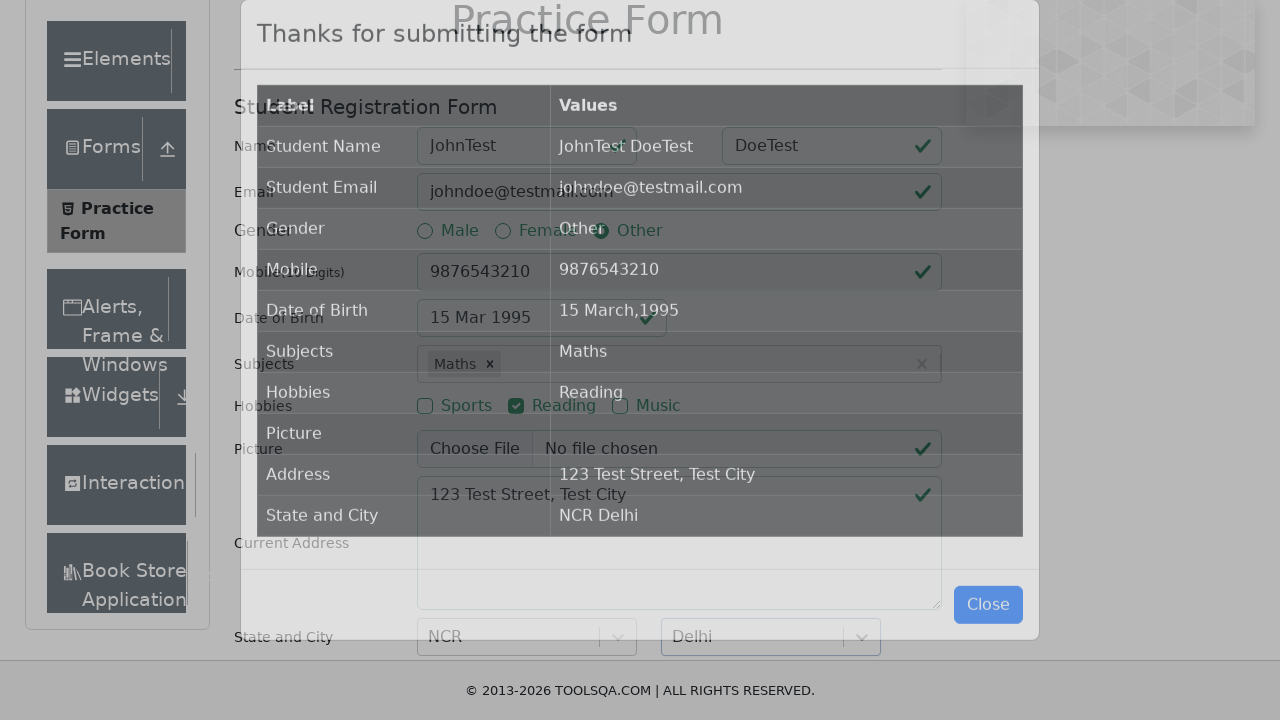

Waited for confirmation modal to appear
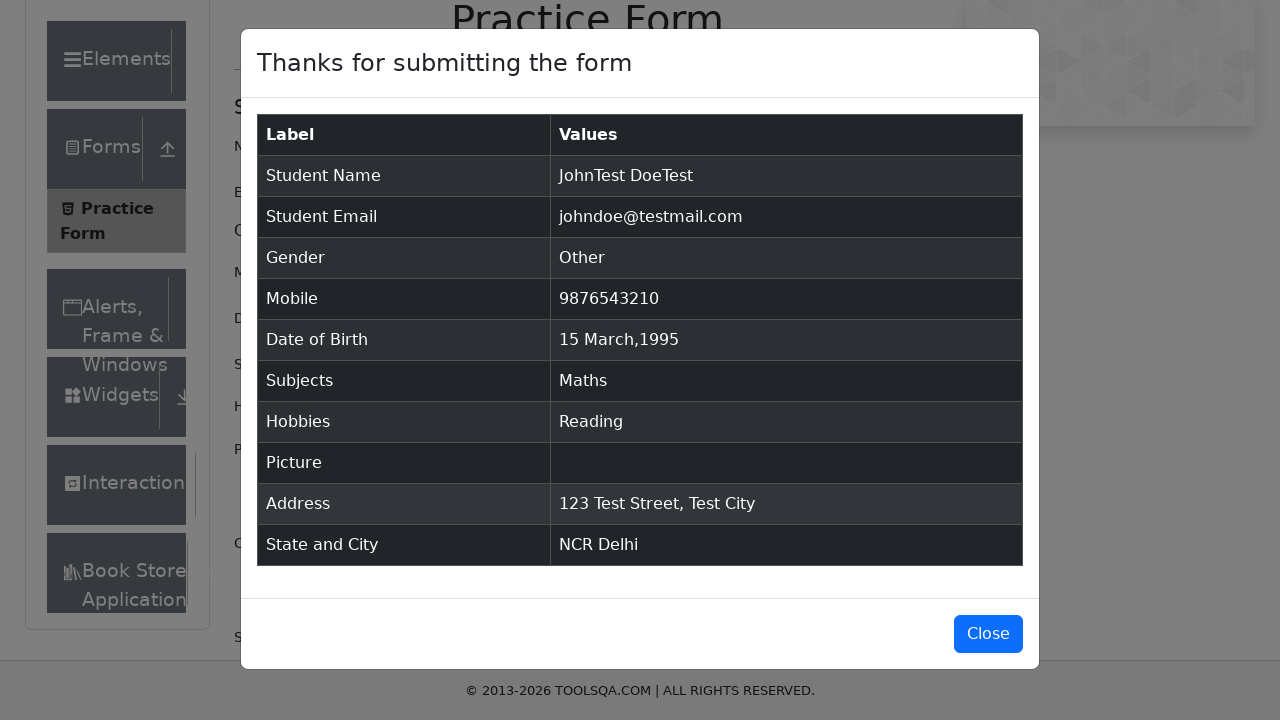

Verified full name 'JohnTest DoeTest' in confirmation modal
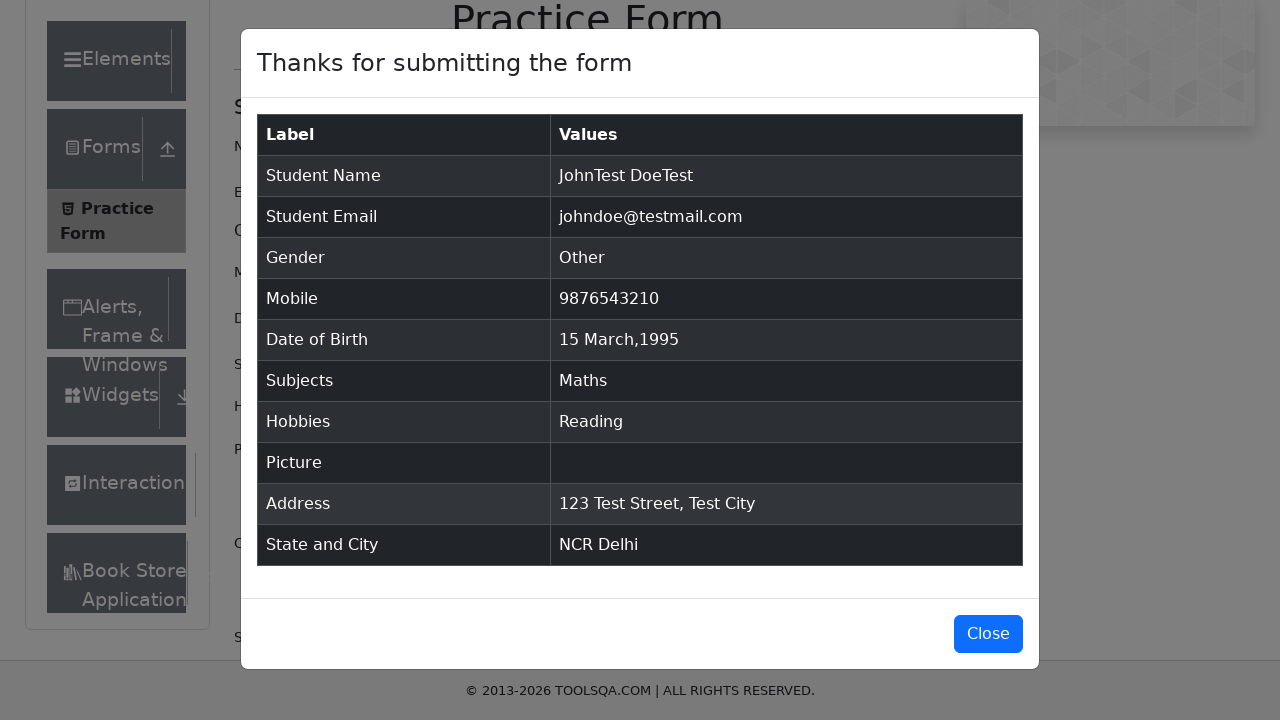

Verified email 'johndoe@testmail.com' in confirmation modal
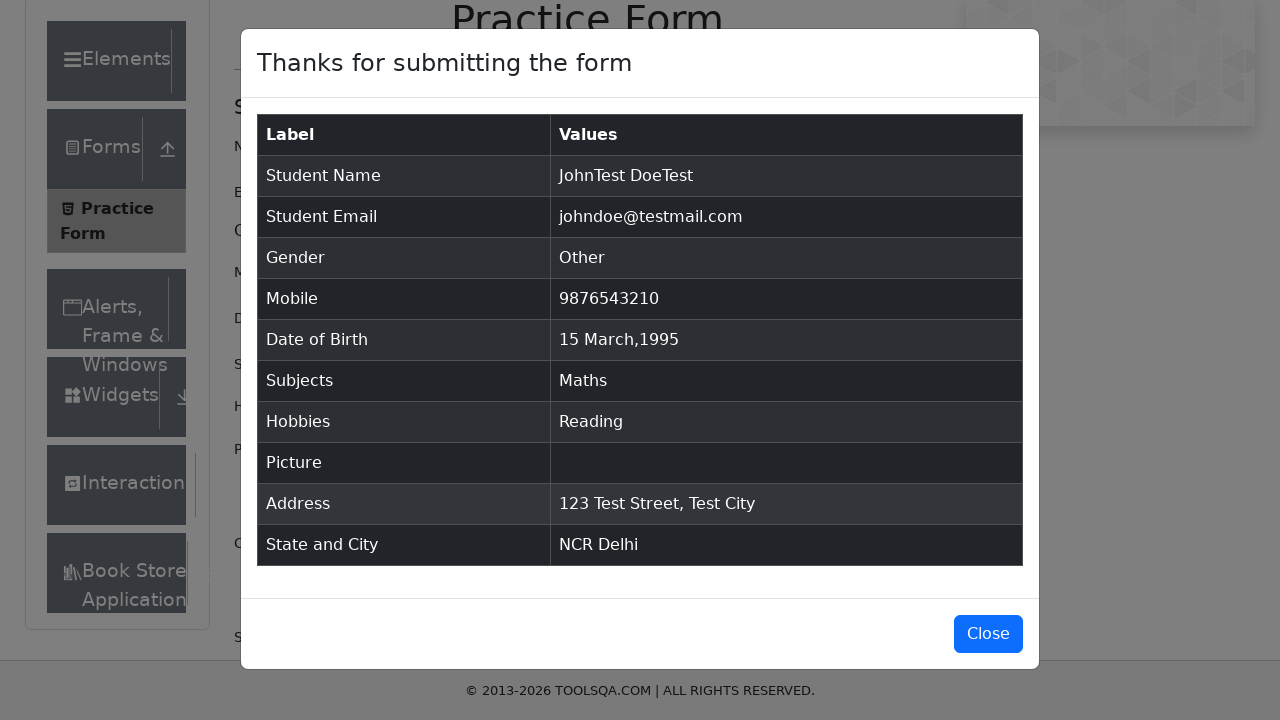

Verified phone number '9876543210' in confirmation modal
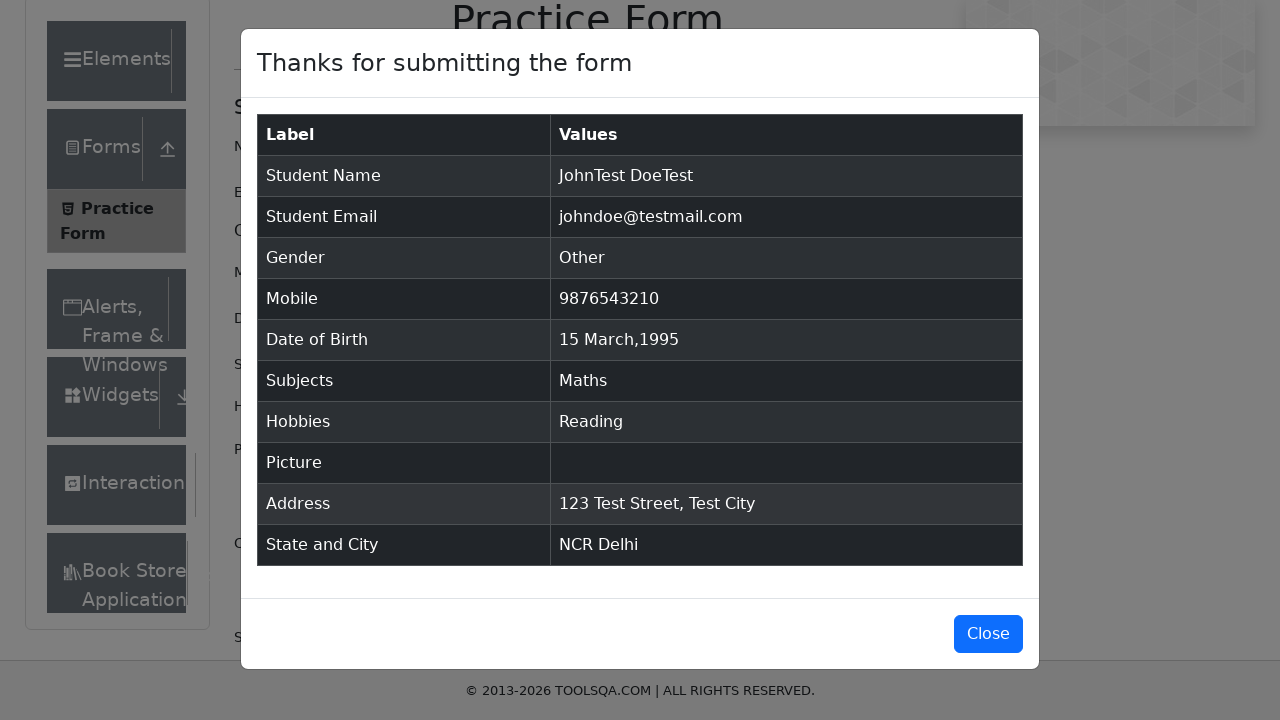

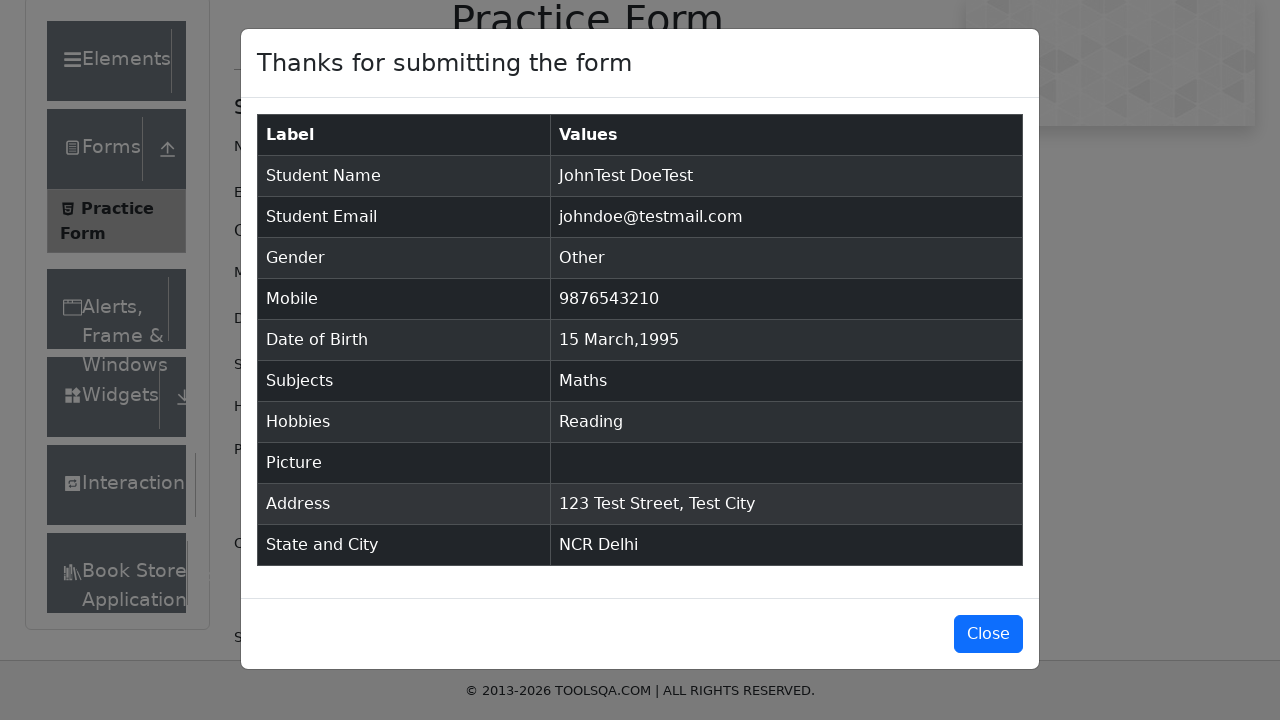